Tests number input functionality by entering a number, clicking the Result button to display it, verifying the displayed text, then clicking Clear Result to hide it again.

Starting URL: https://kristinek.github.io/site/examples/actions

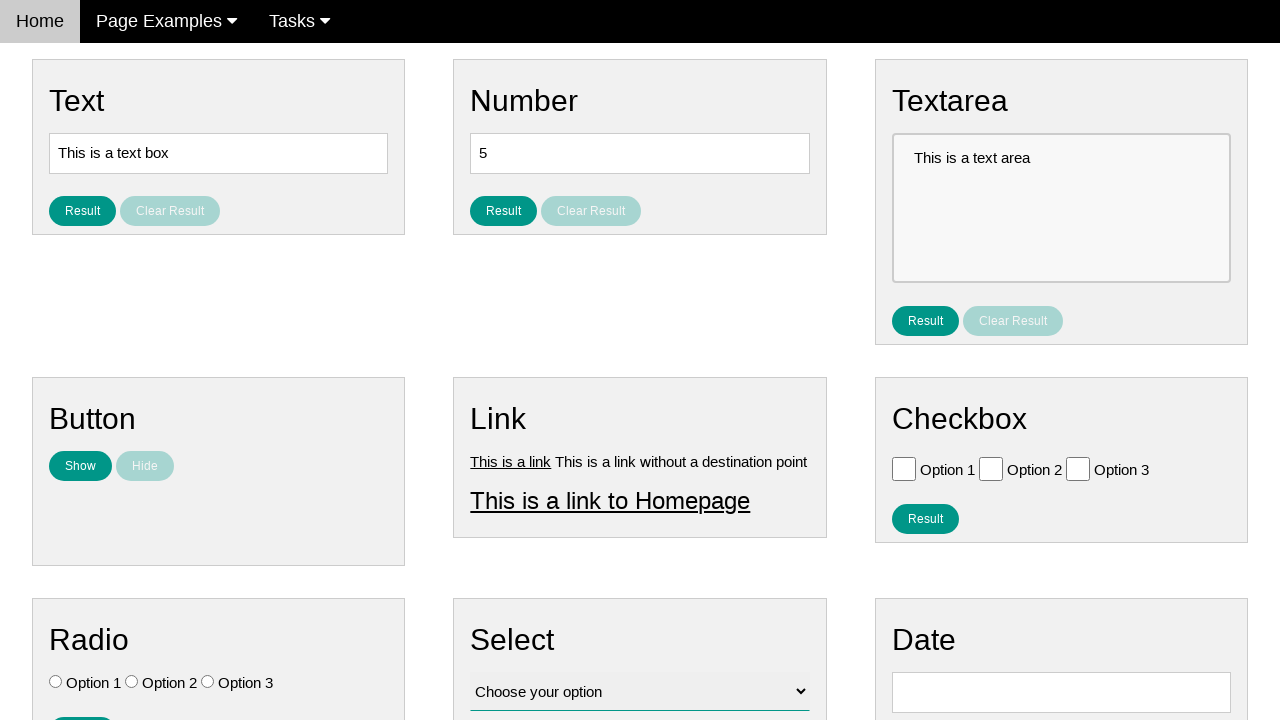

Cleared the number input field on input[name='vfb-9']
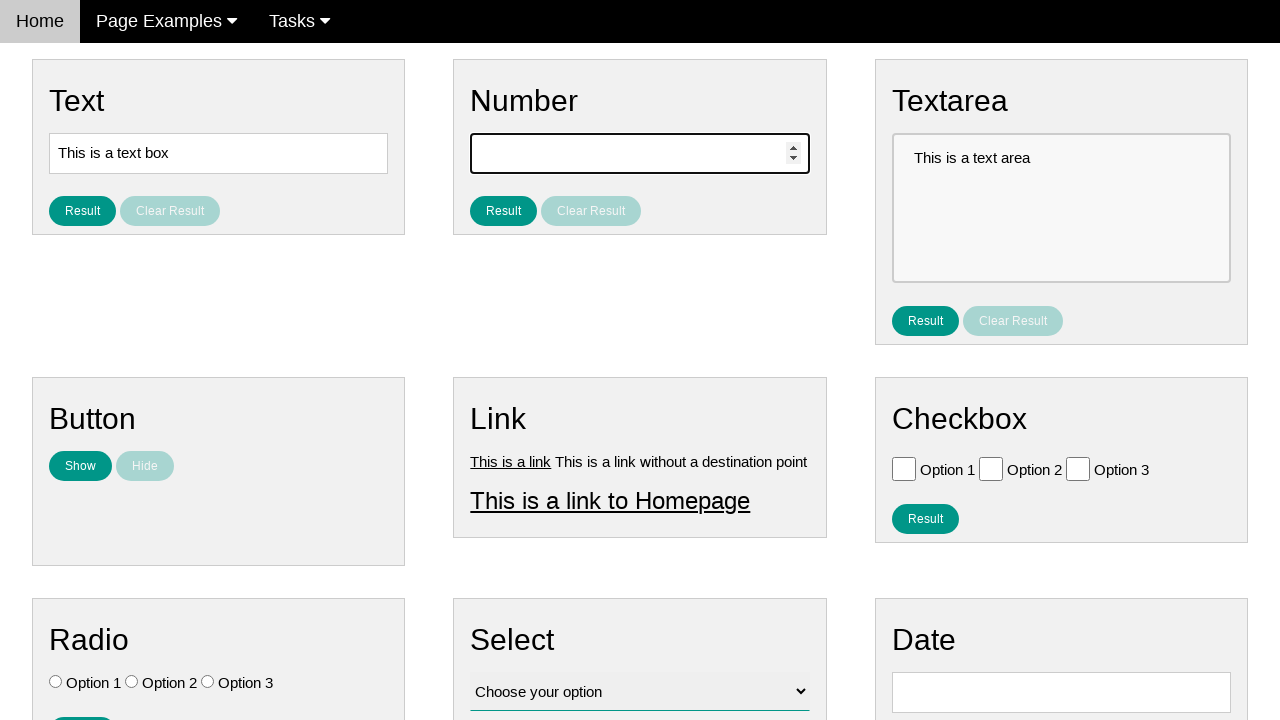

Entered number '9' into the input field on input[name='vfb-9']
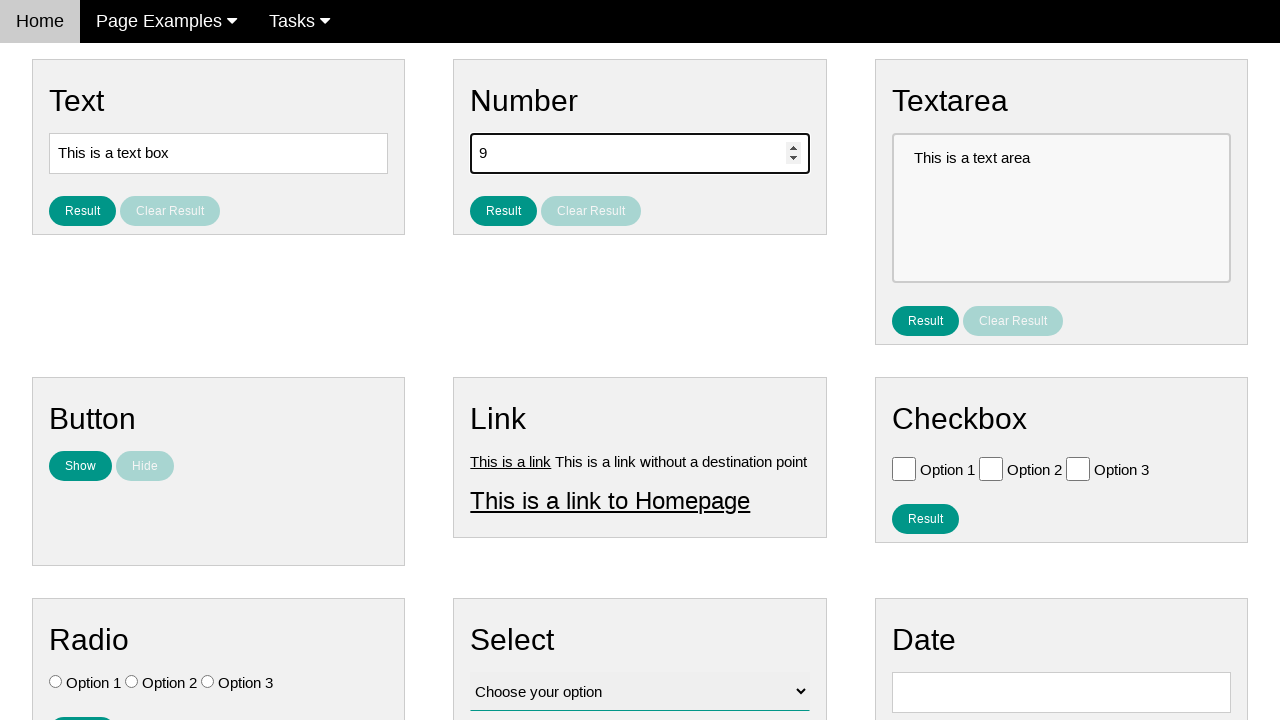

Clicked Result button to display the entered number at (504, 211) on #result_button_number
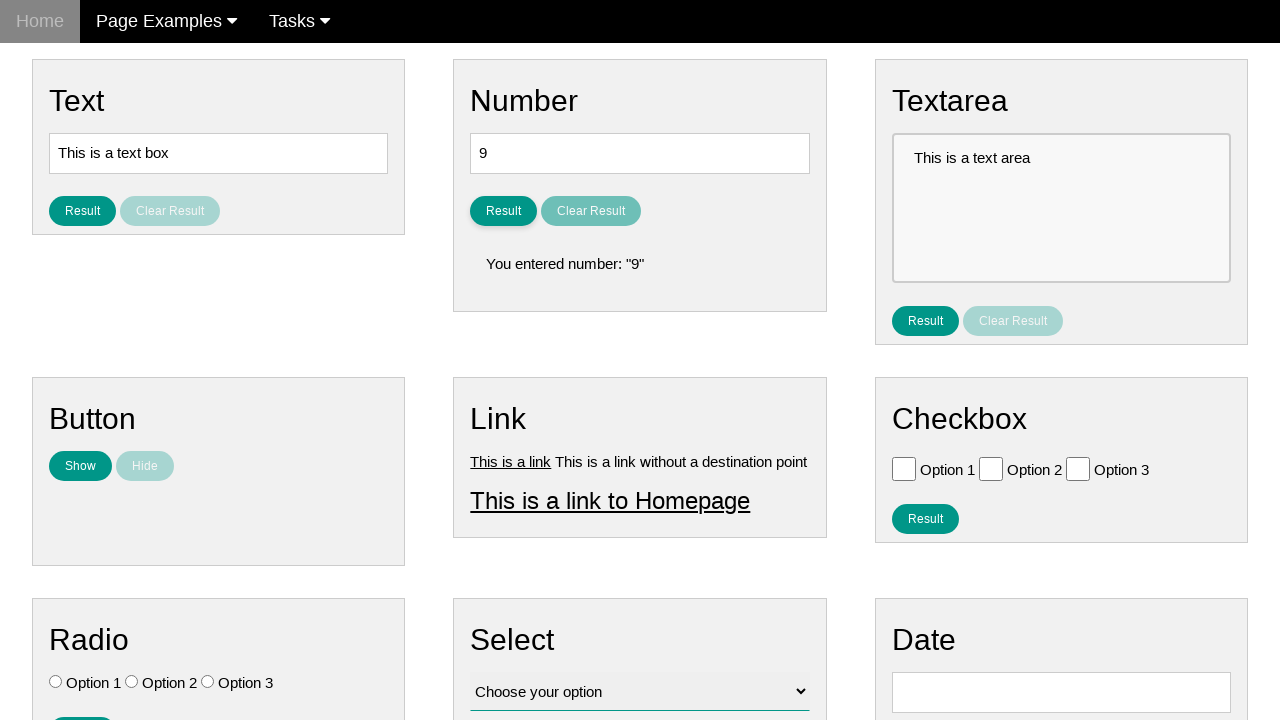

Result number became visible
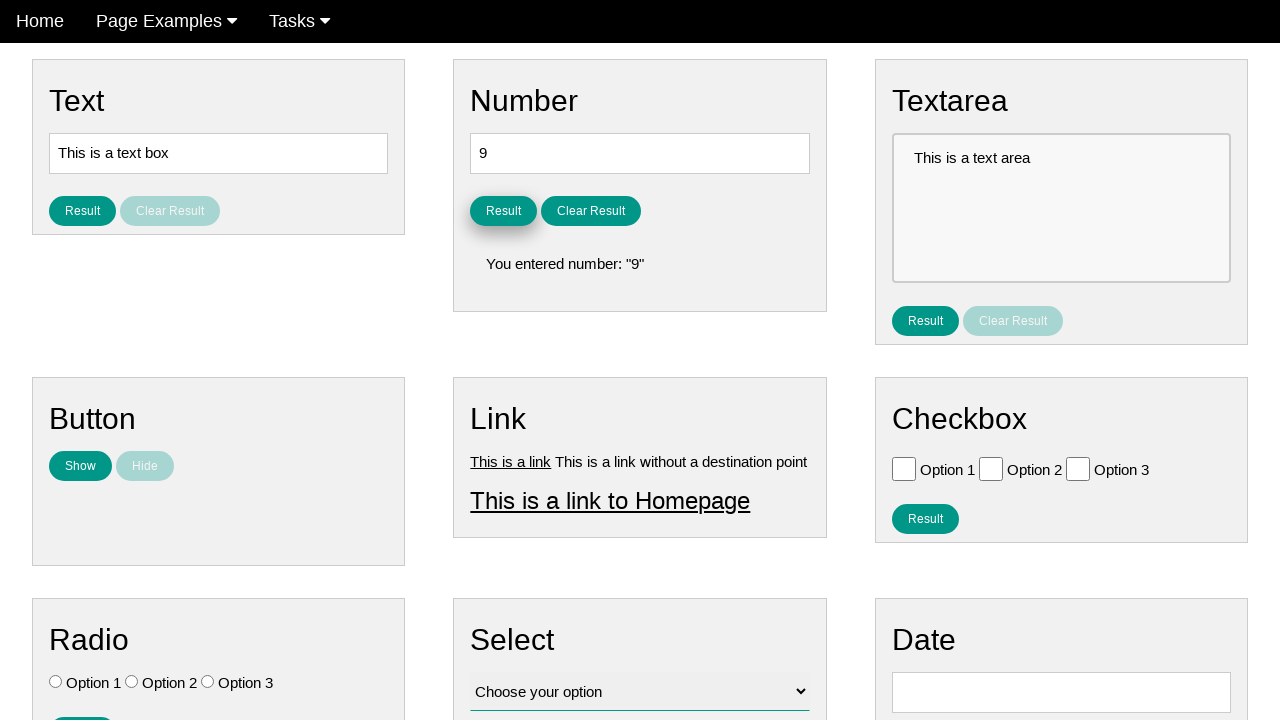

Clicked Clear Result button to hide the result at (591, 211) on #clear_result_button_number
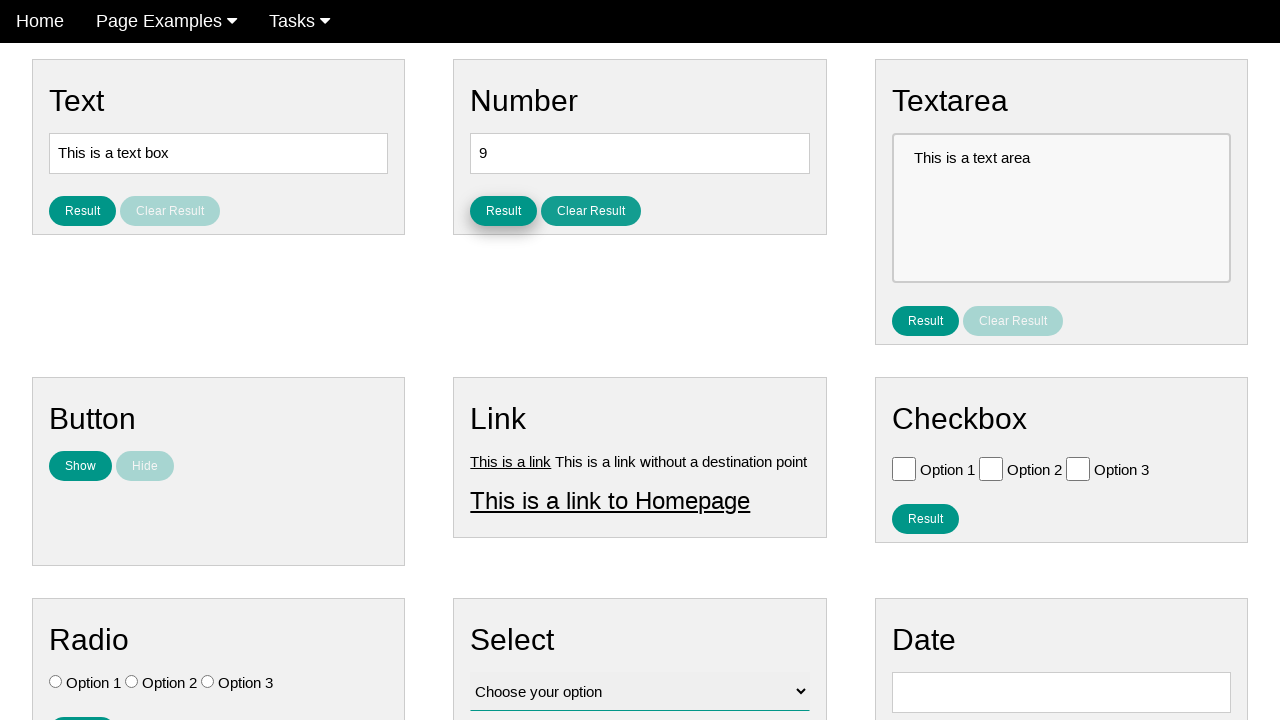

Result number became hidden
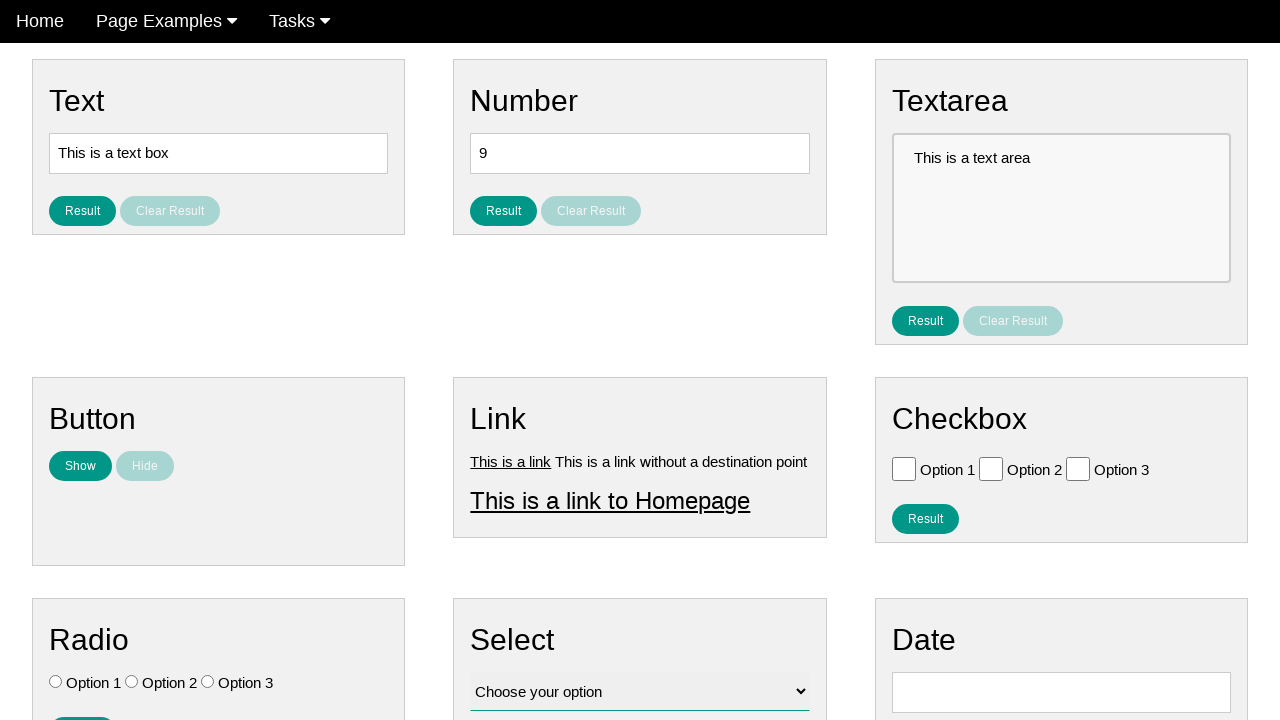

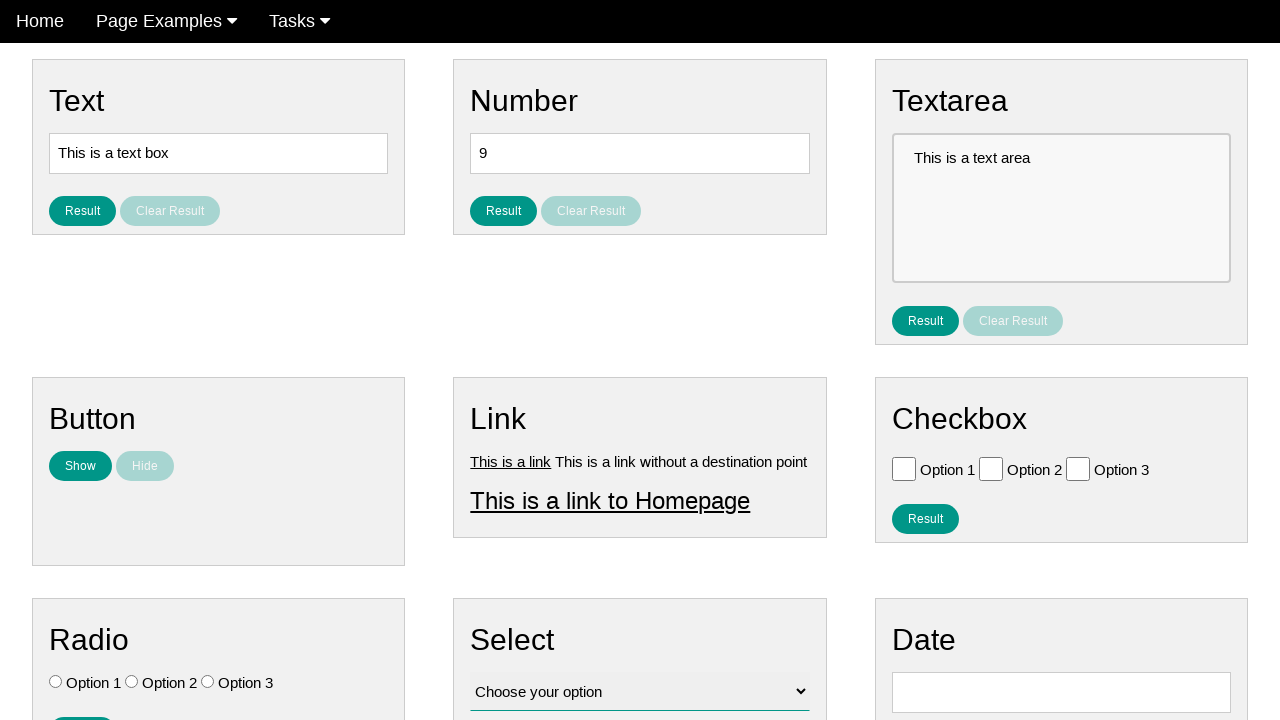